Tests drag and drop functionality on jQueryUI demo page by switching to an iframe and dragging an element onto a droppable target

Starting URL: http://jqueryui.com/demos/droppable/

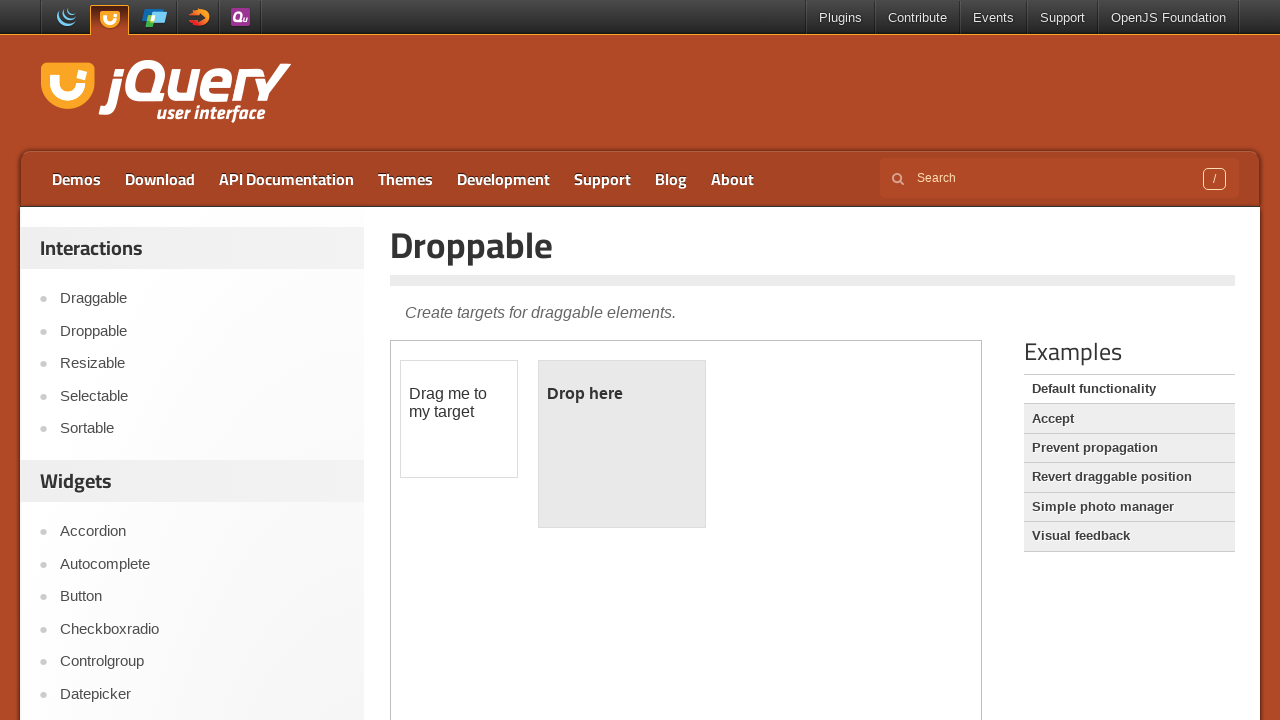

Located iframe with class 'demo-frame' on jQueryUI droppable demo page
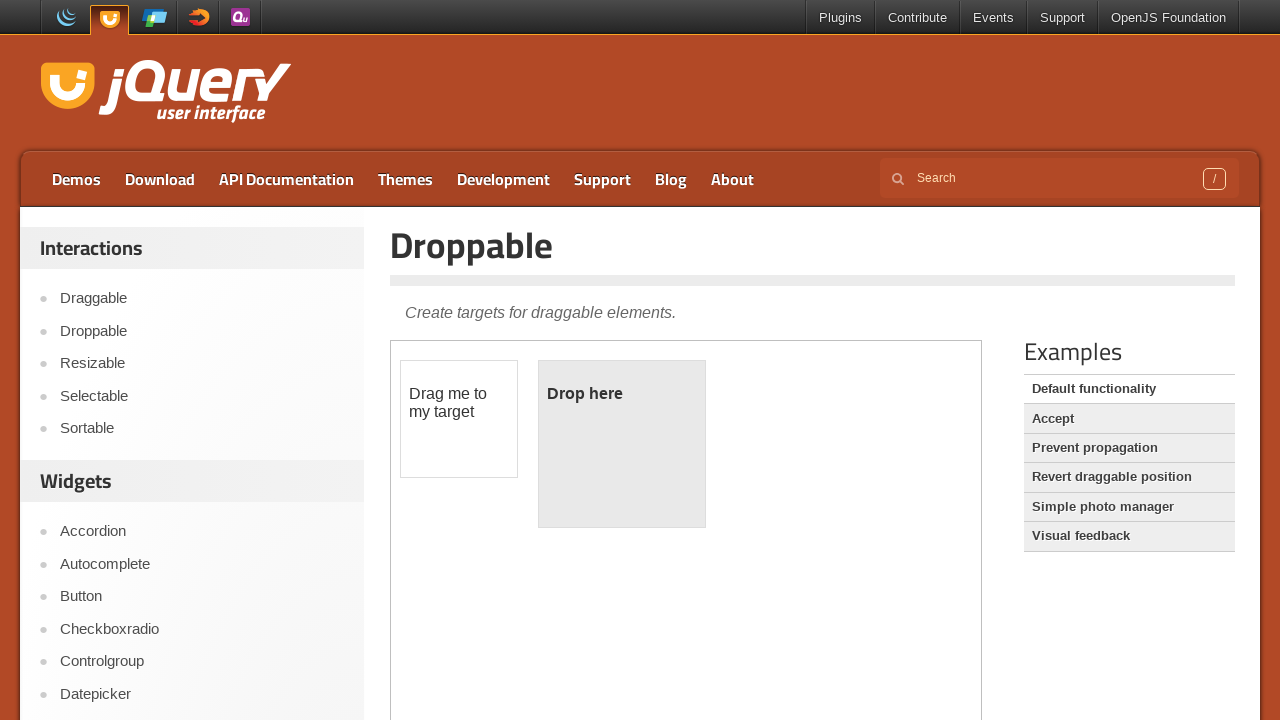

Located draggable element with id 'draggable' within iframe
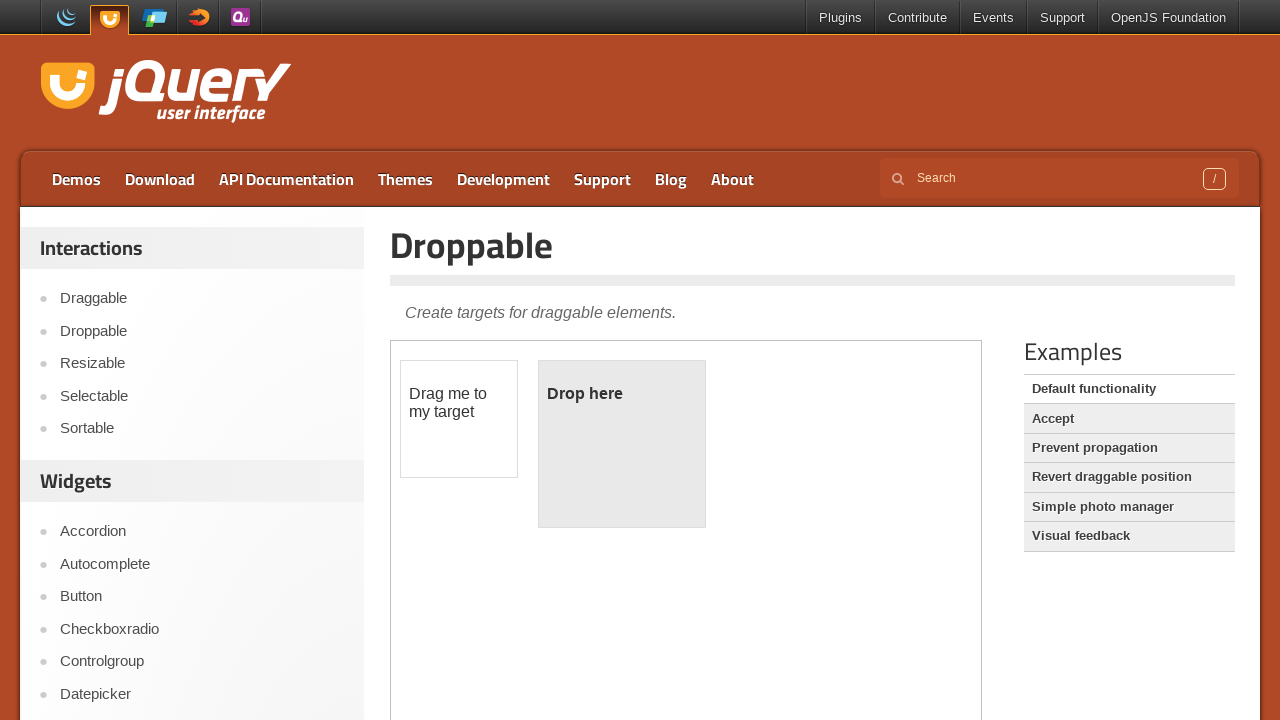

Located droppable target element with id 'droppable' within iframe
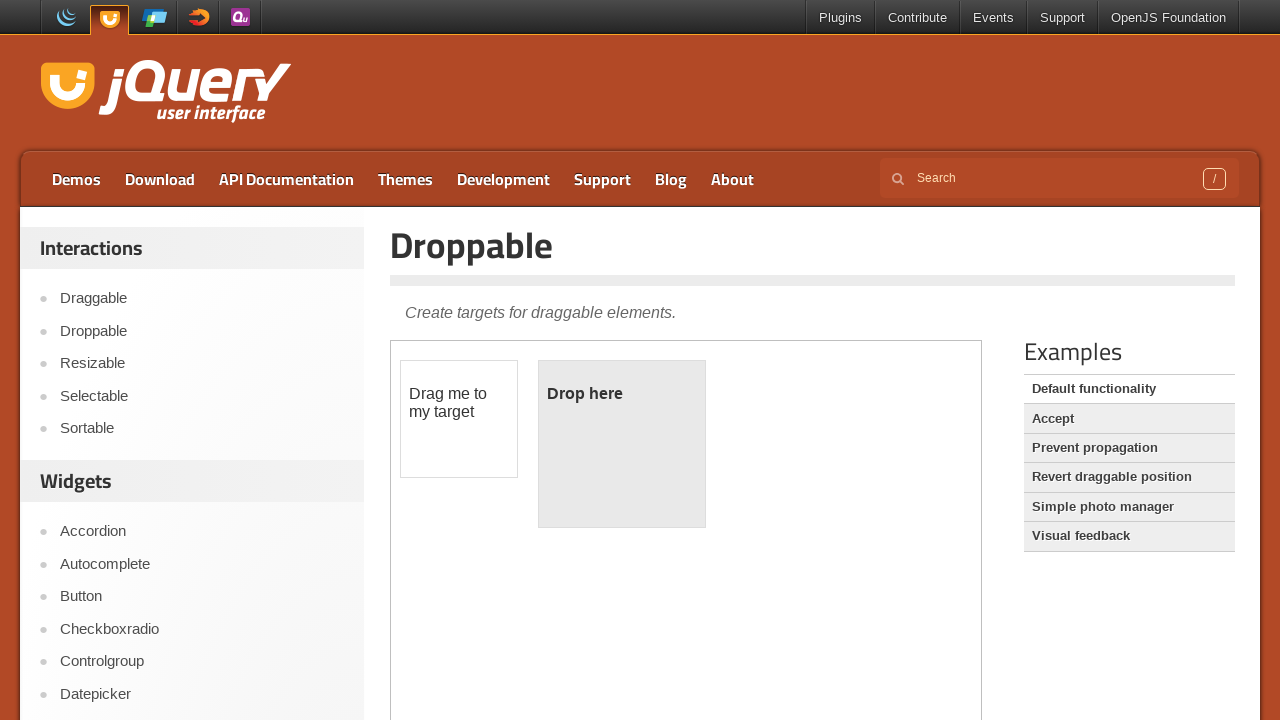

Draggable element is now visible
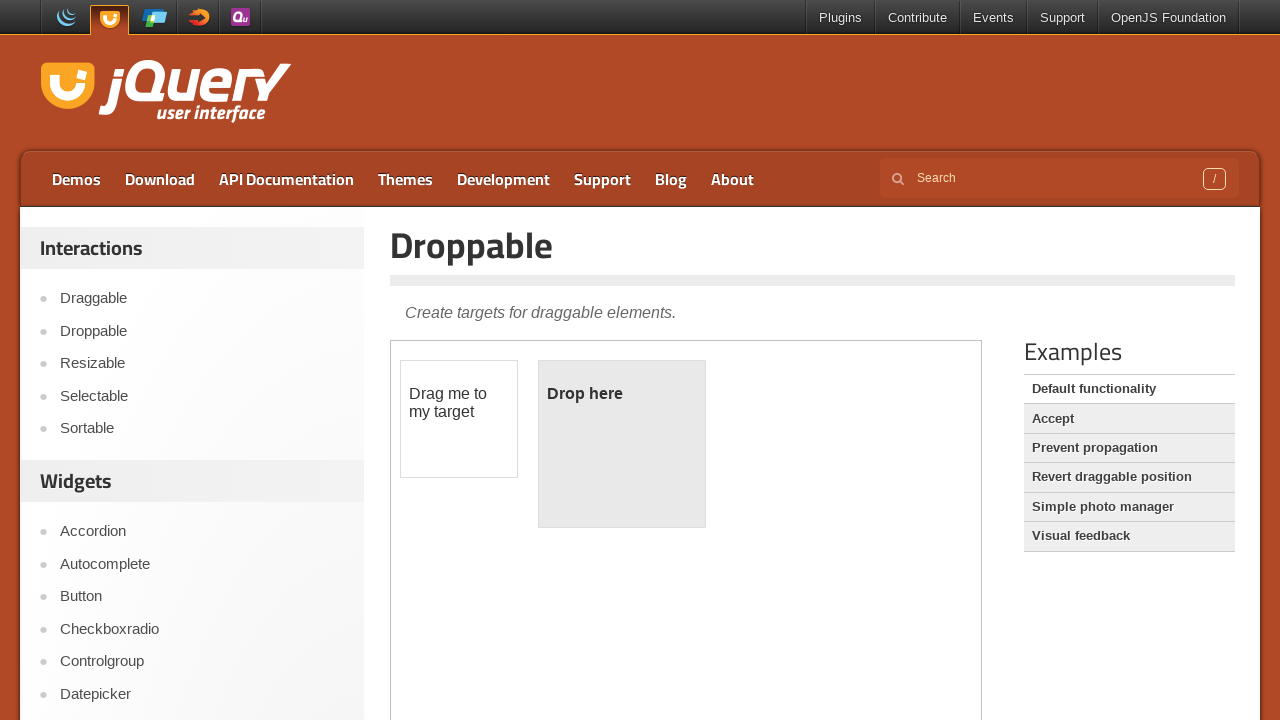

Droppable target element is now visible
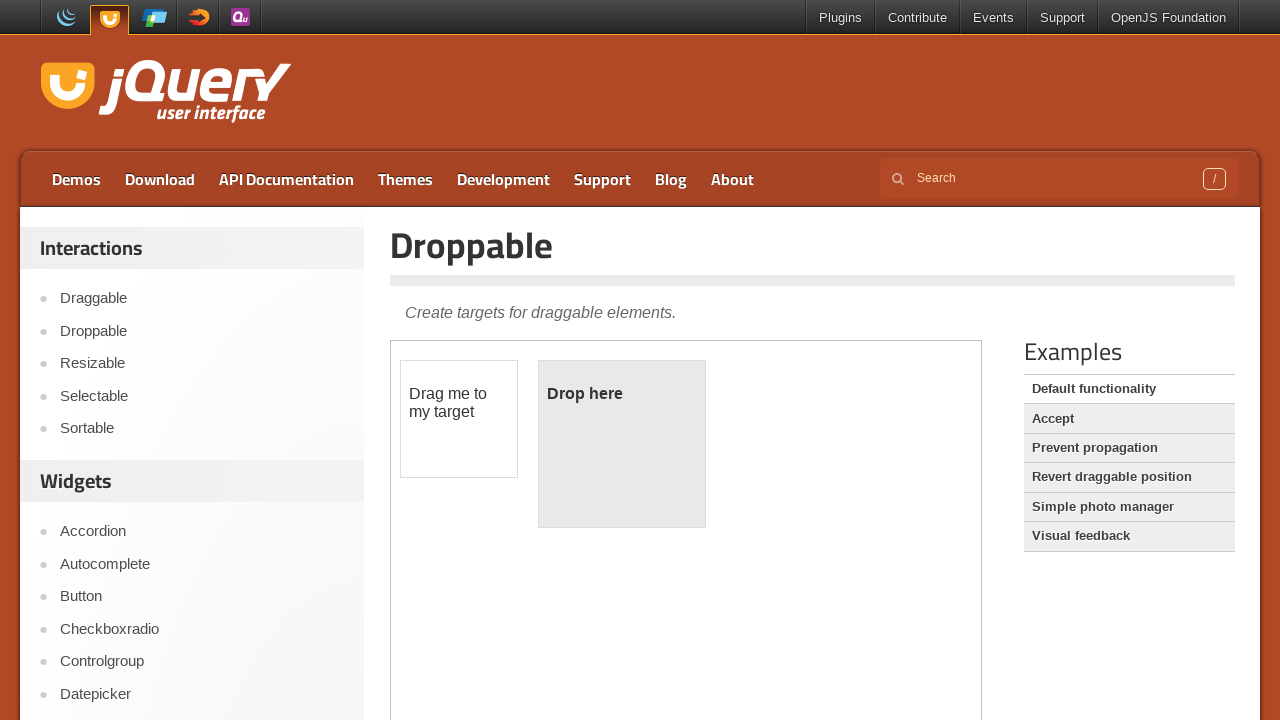

Dragged draggable element onto droppable target at (622, 444)
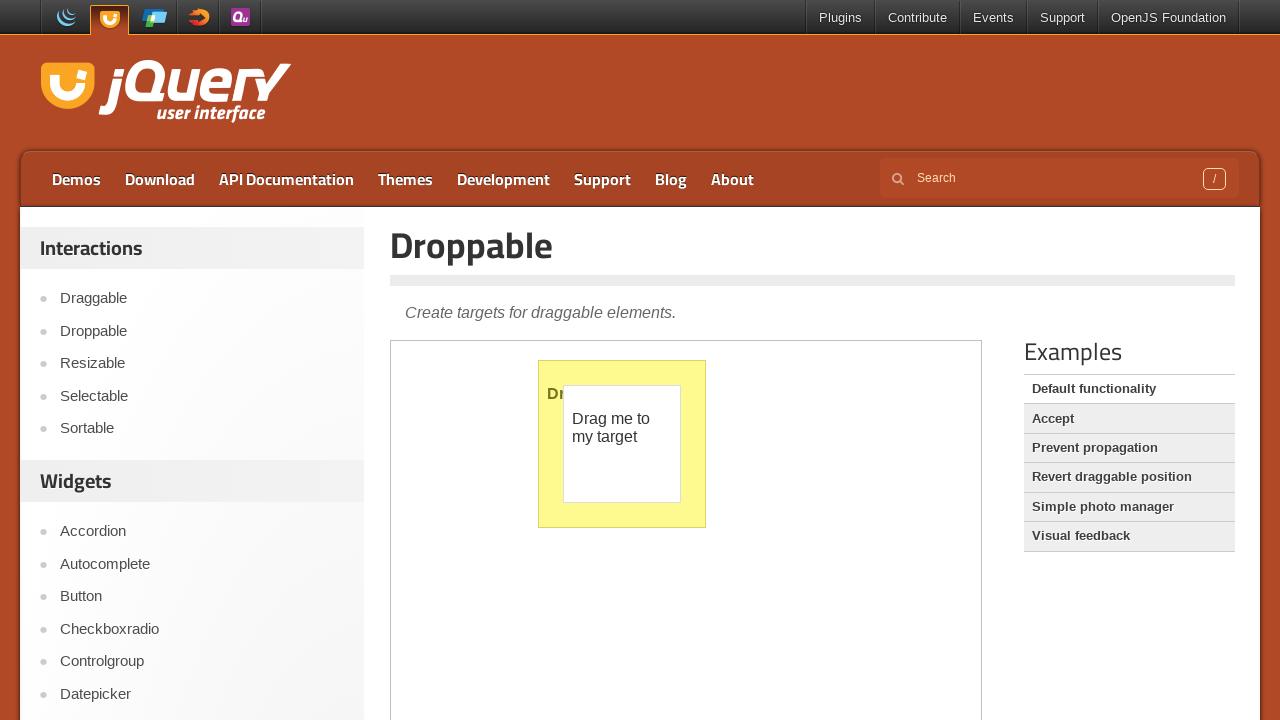

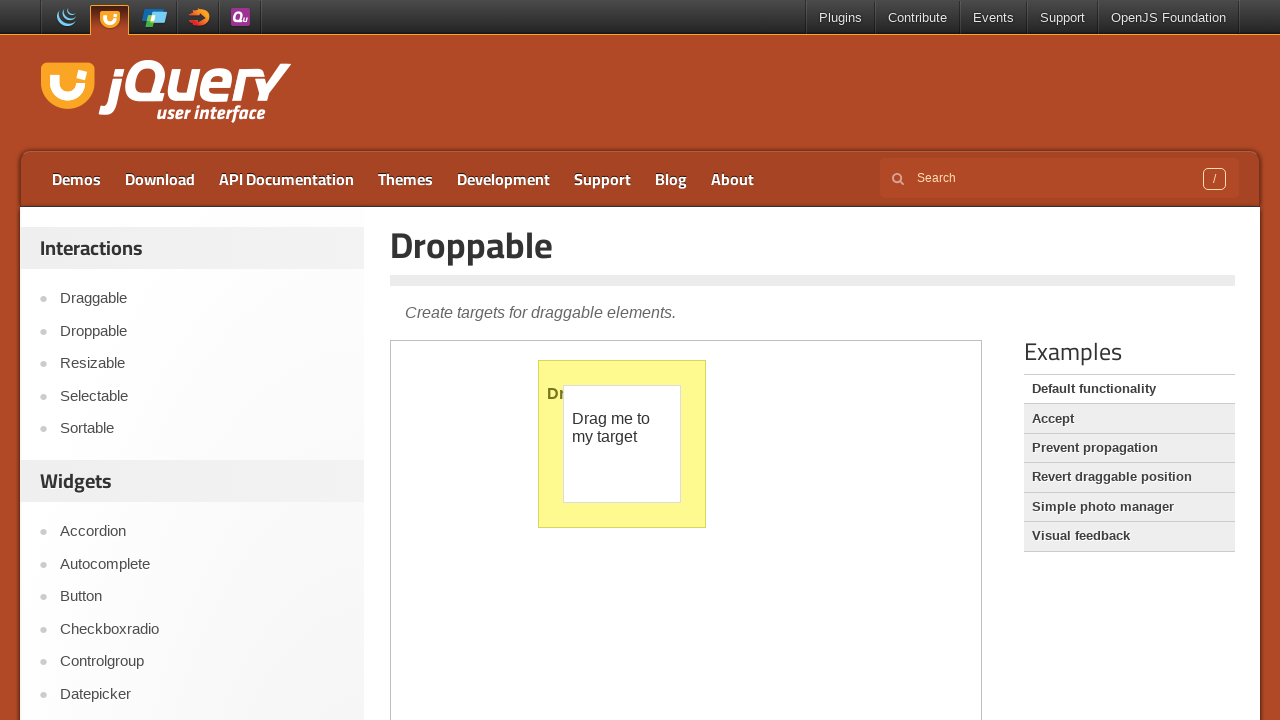